Tests switching to an iframe and clicking a button within it

Starting URL: https://www.w3schools.com/tags/tryit.asp?filename=tryhtml_button_test

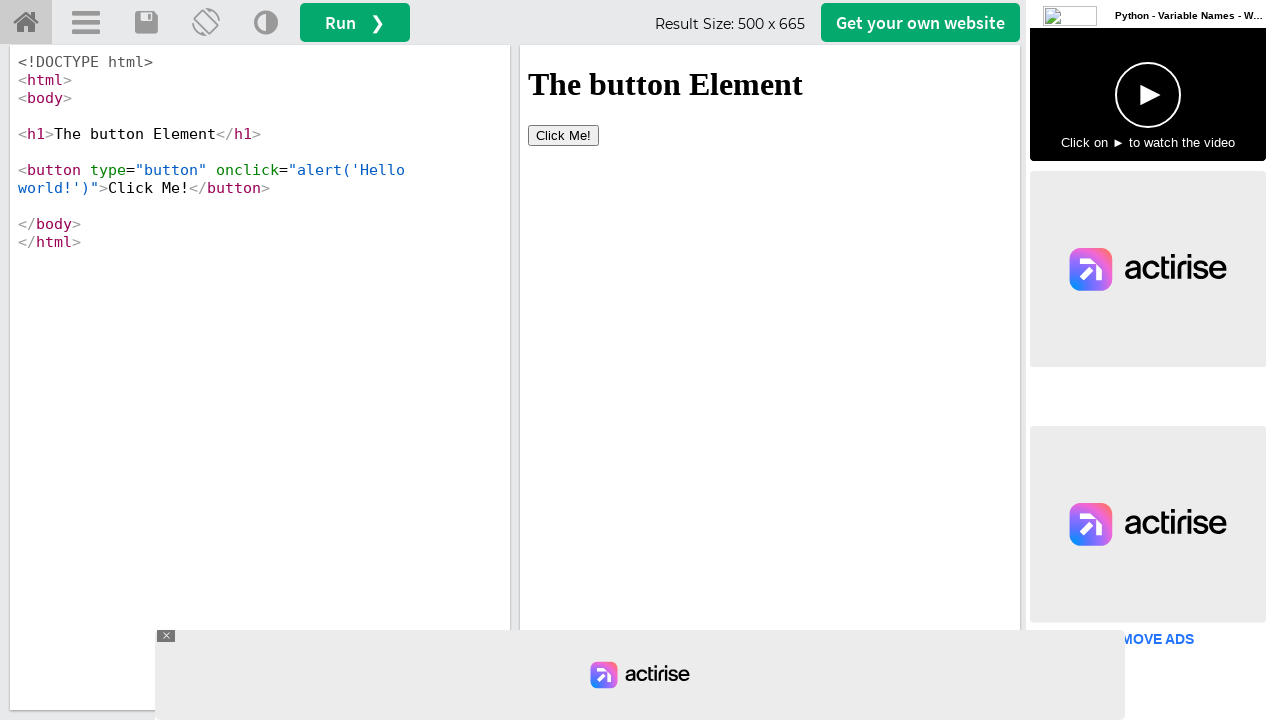

Located iframe with ID 'iframeResult'
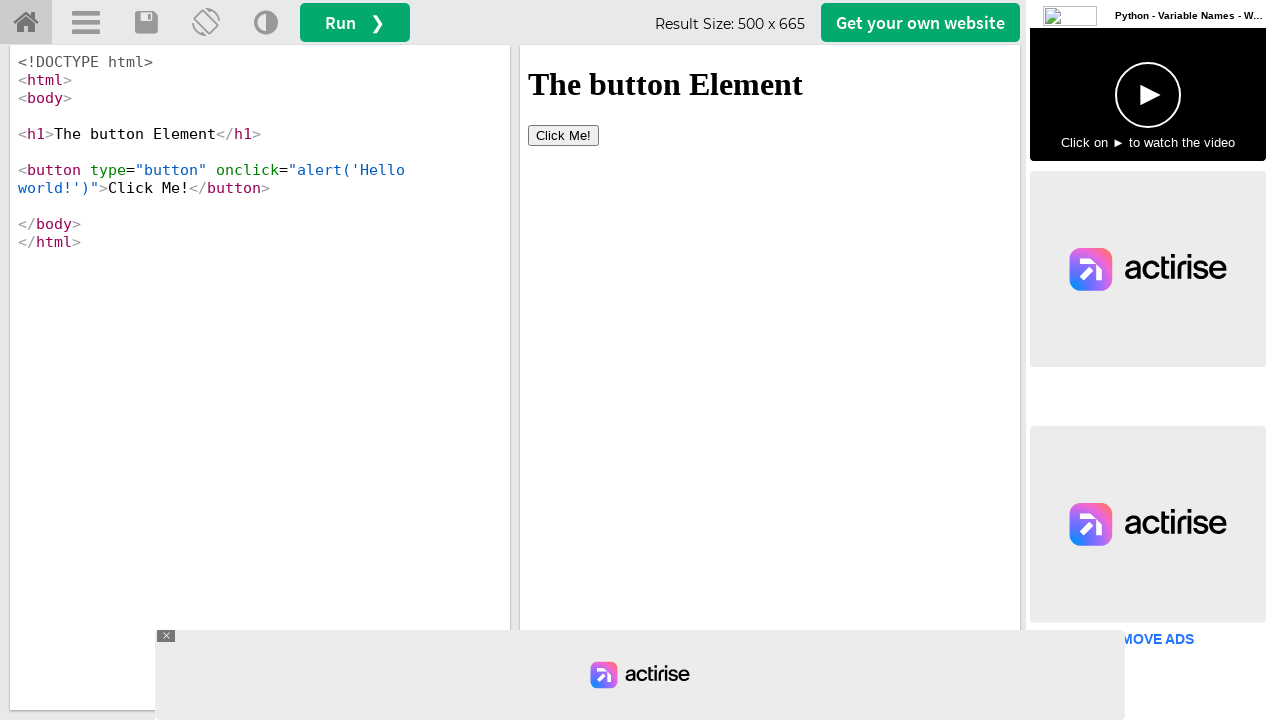

Located button element within iframe
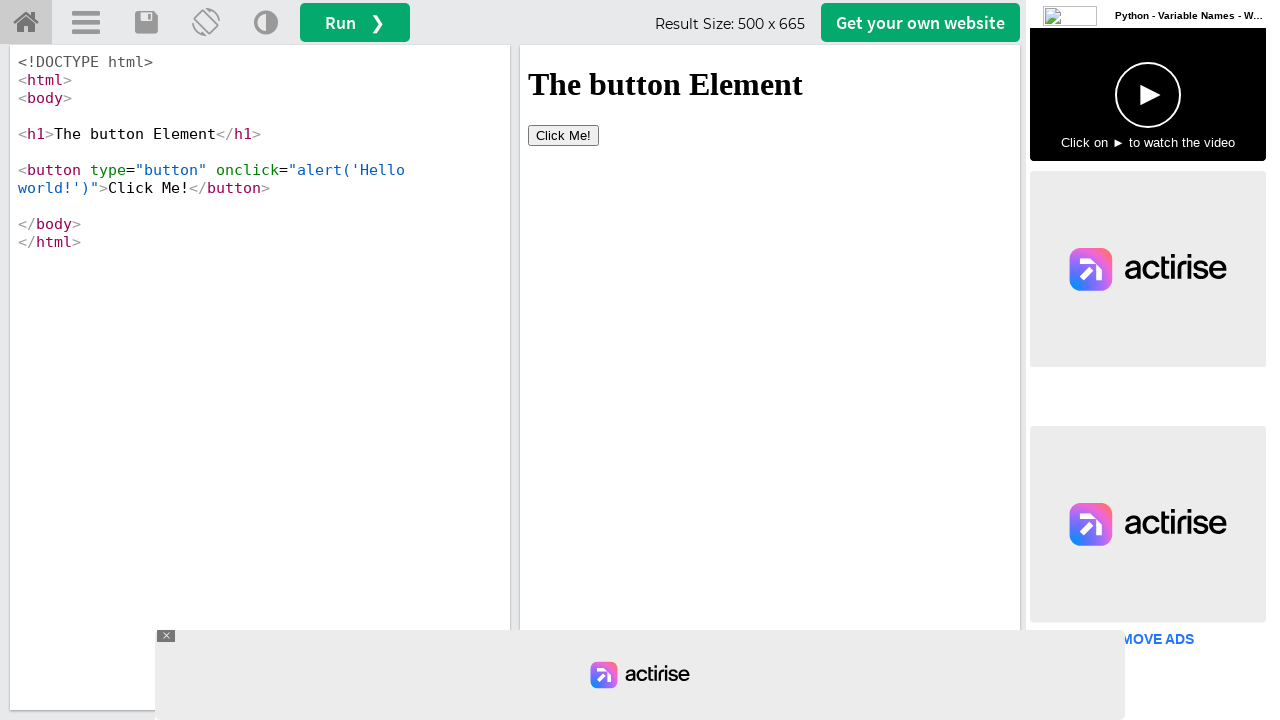

Button became clickable
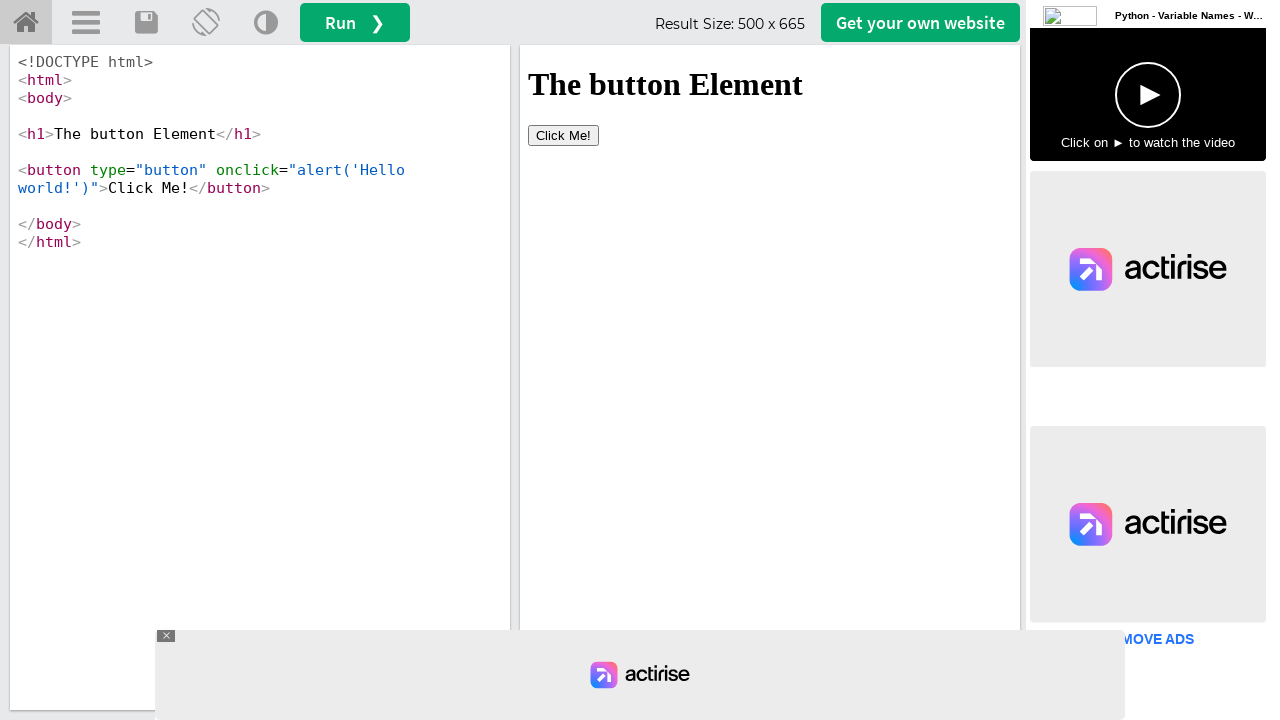

Clicked button within iframe at (564, 135) on #iframeResult >> internal:control=enter-frame >> button
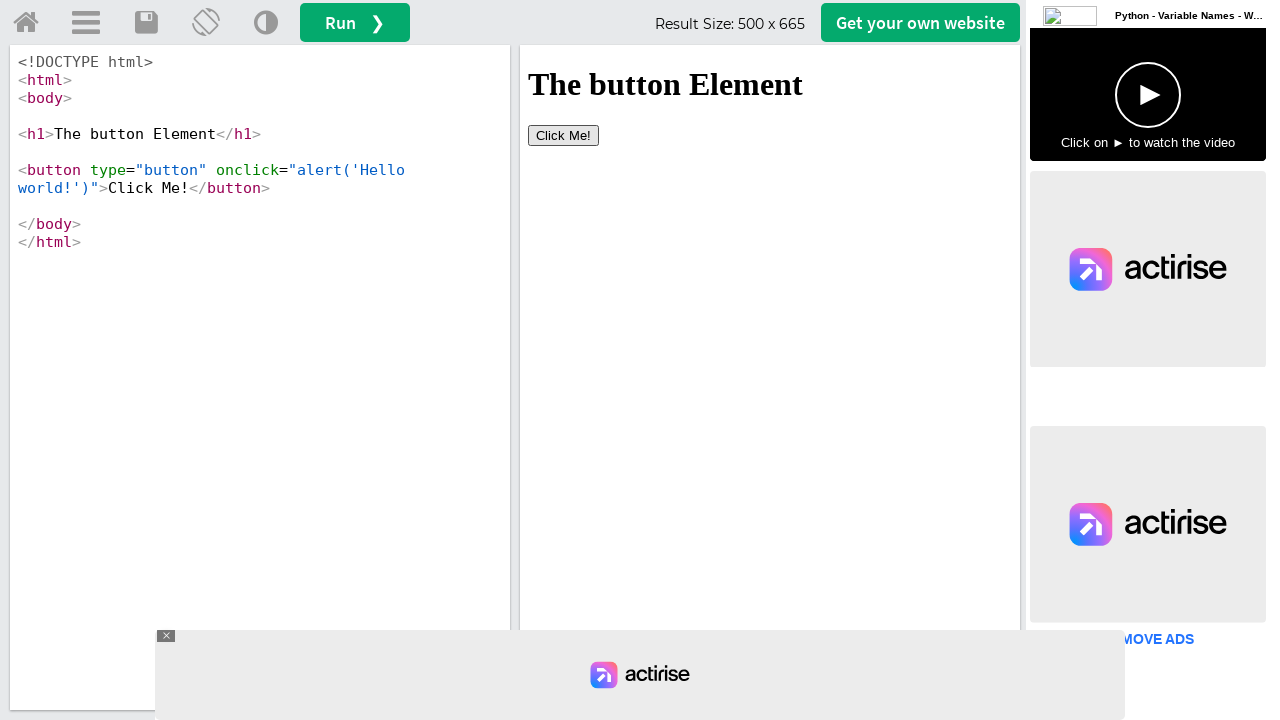

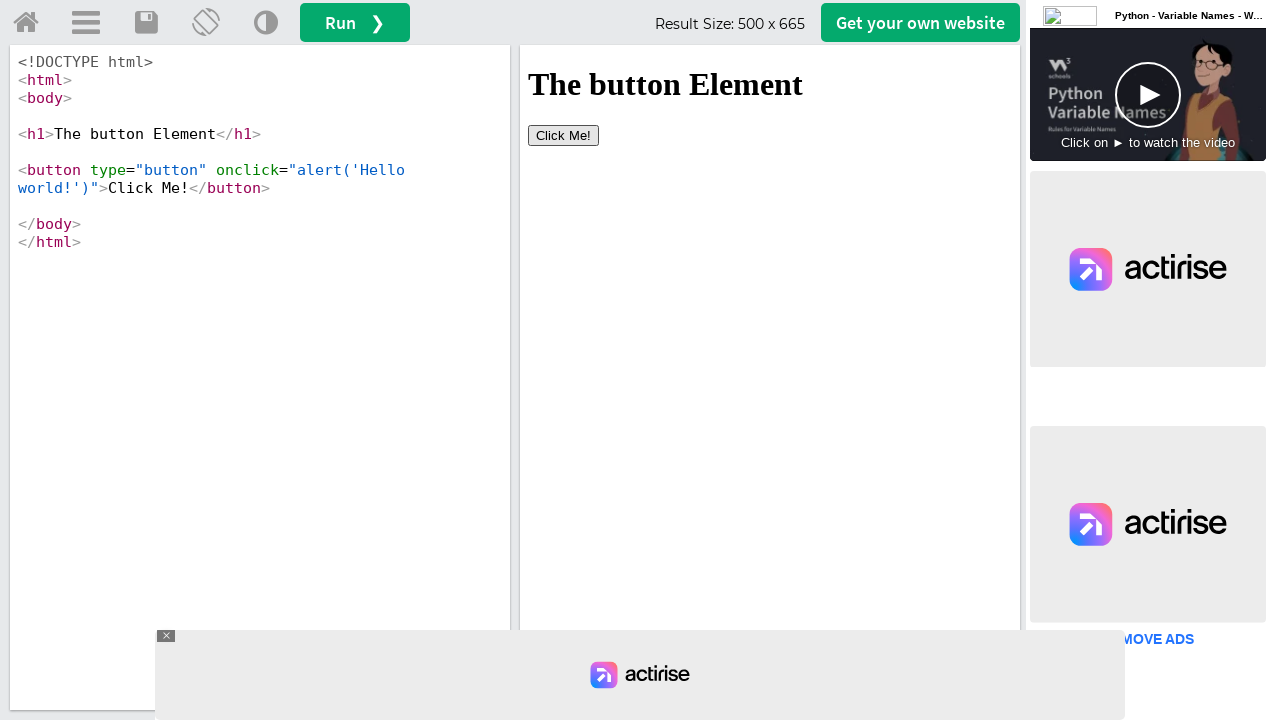